Tests file upload functionality by selecting a file via the file input, clicking upload, and verifying the success message and uploaded filename are displayed.

Starting URL: https://the-internet.herokuapp.com/upload

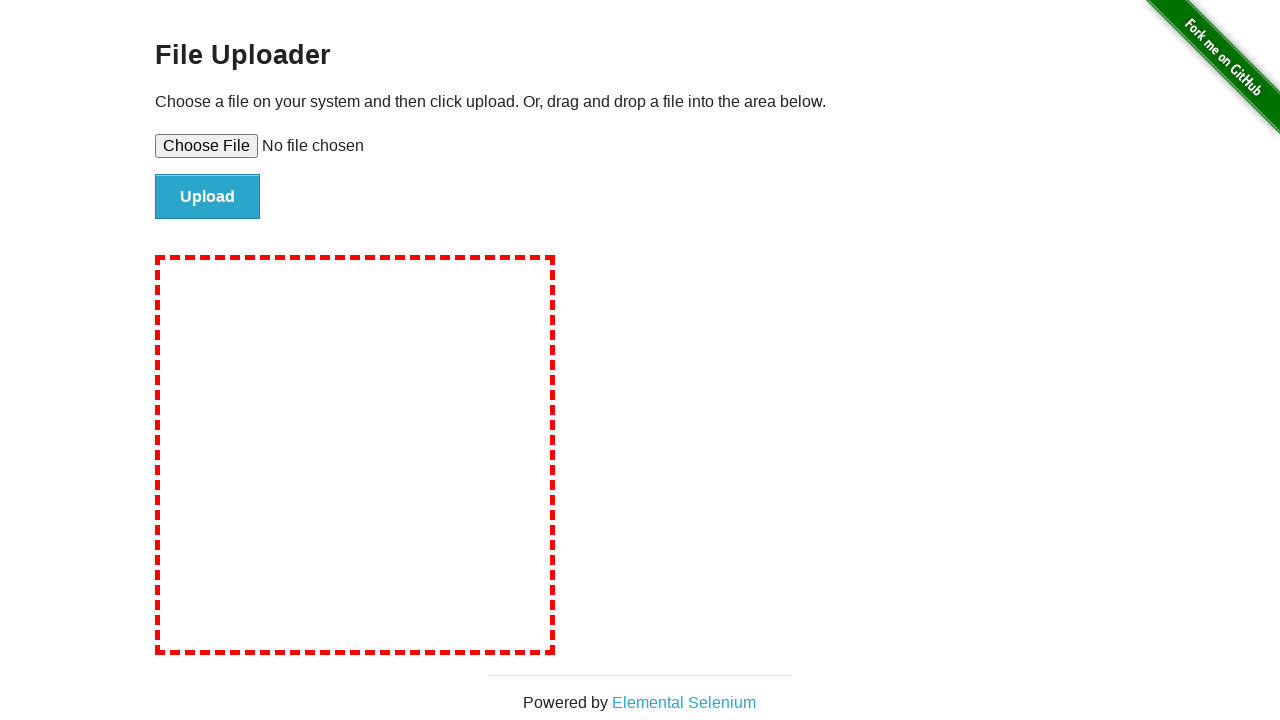

Created temporary test file with content
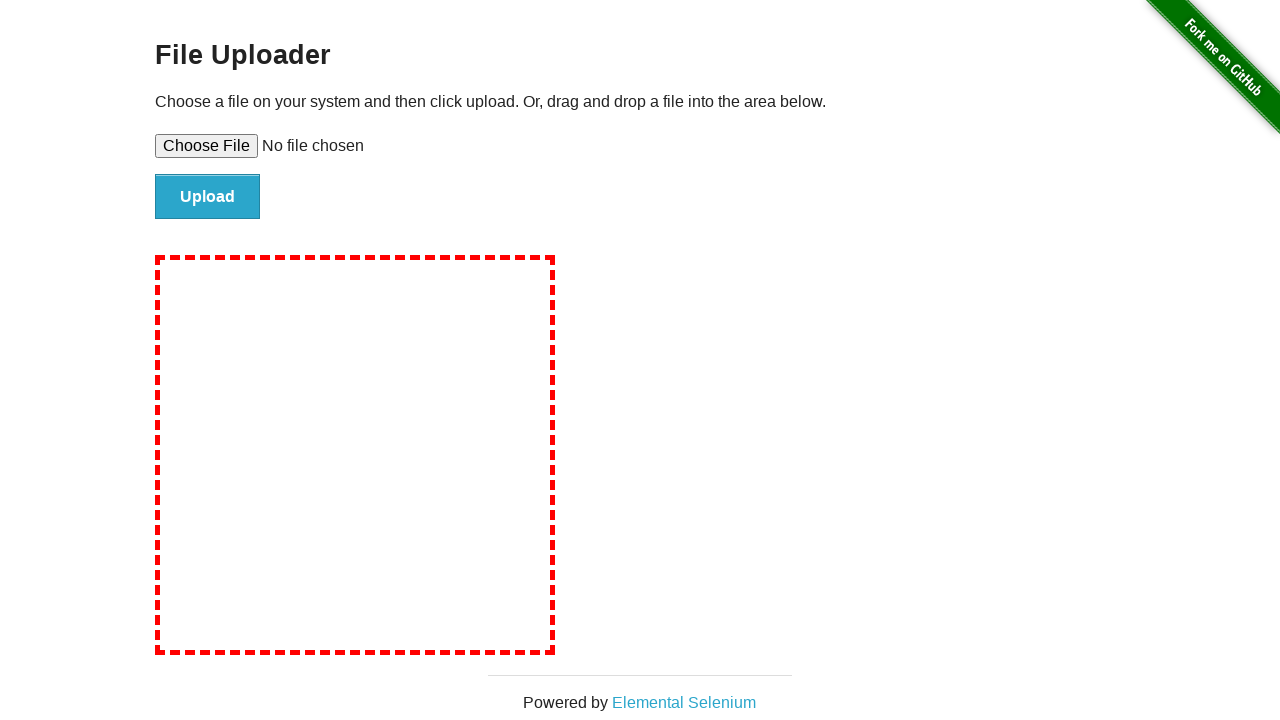

Selected file via file input element
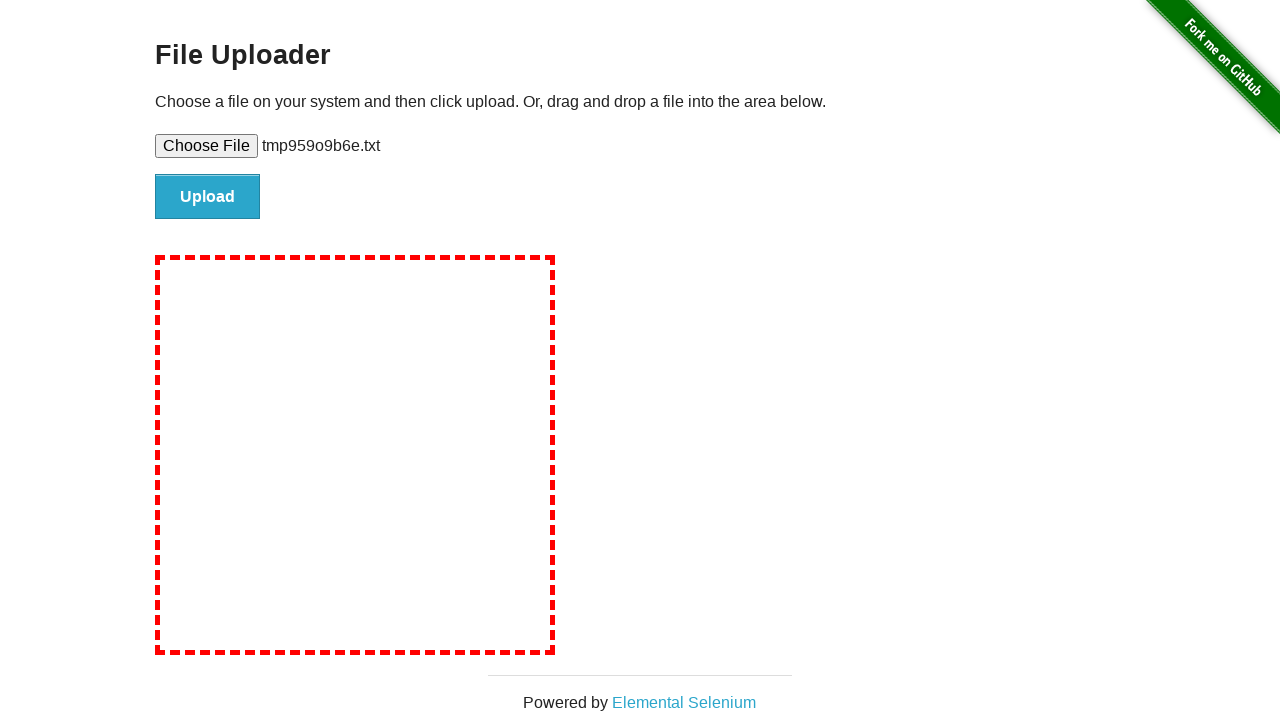

Clicked upload button to submit file at (208, 197) on #file-submit
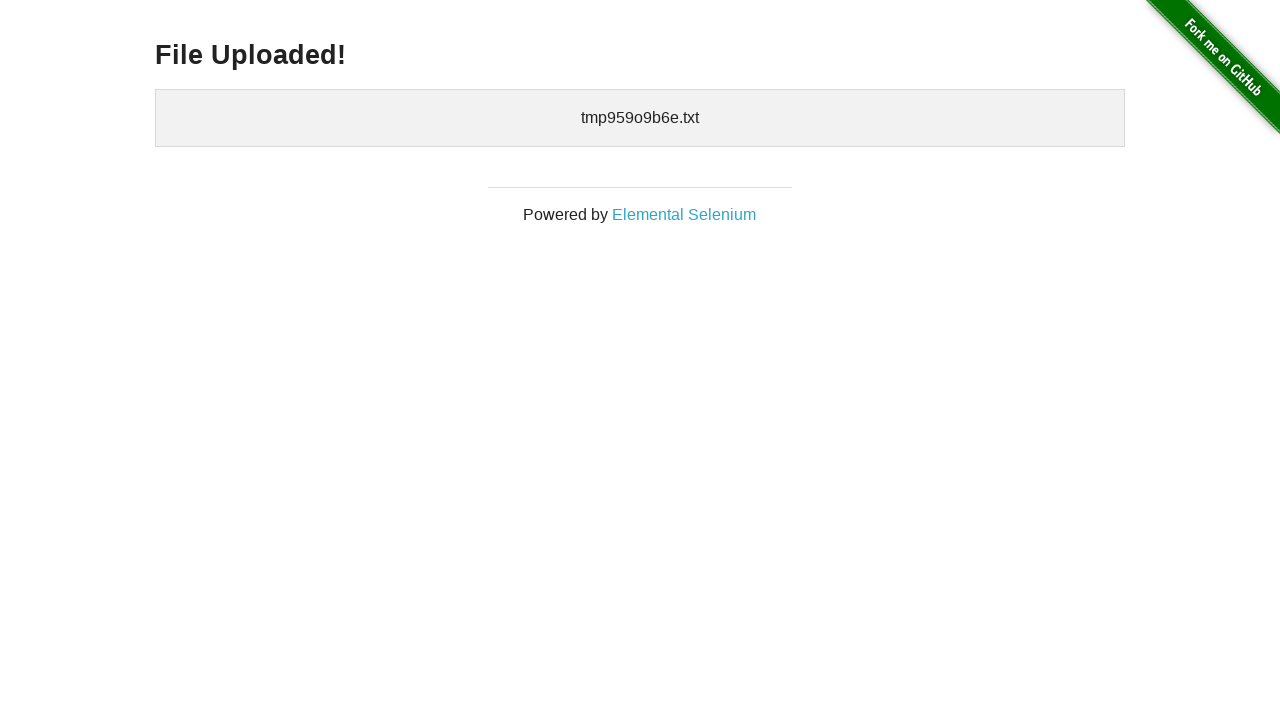

Success message 'File Uploaded!' appeared
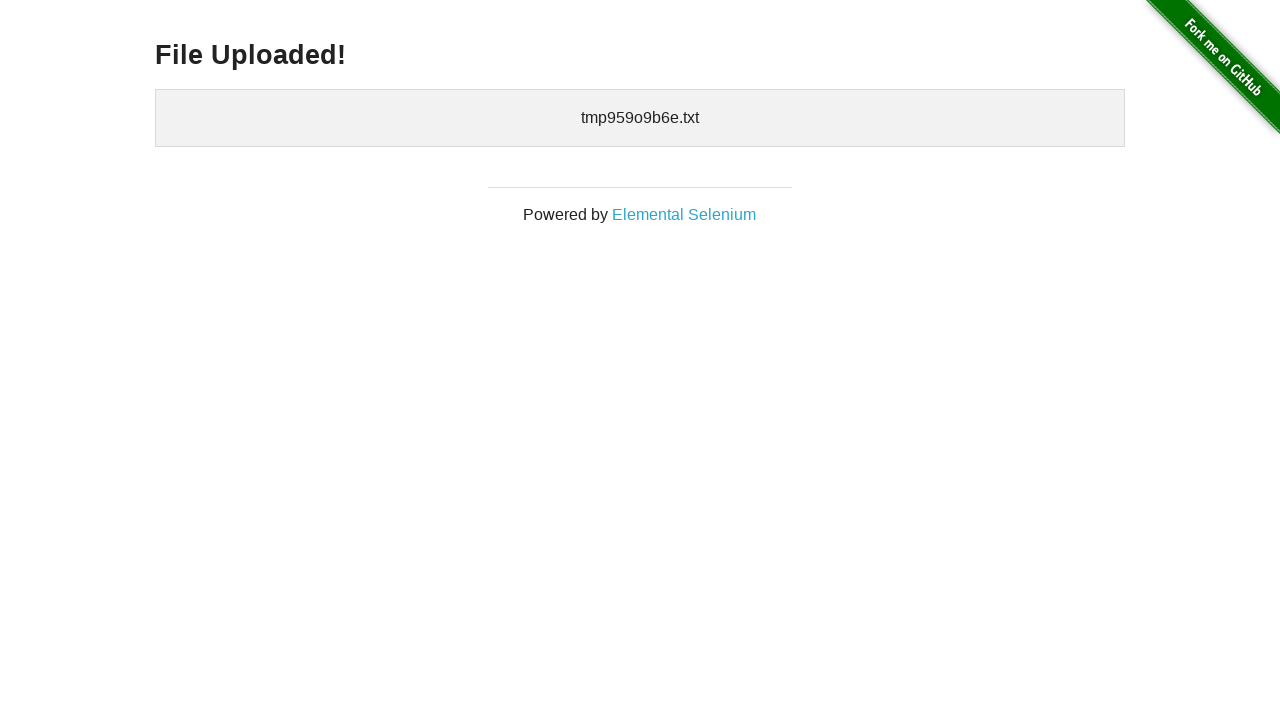

Uploaded filename displayed in results
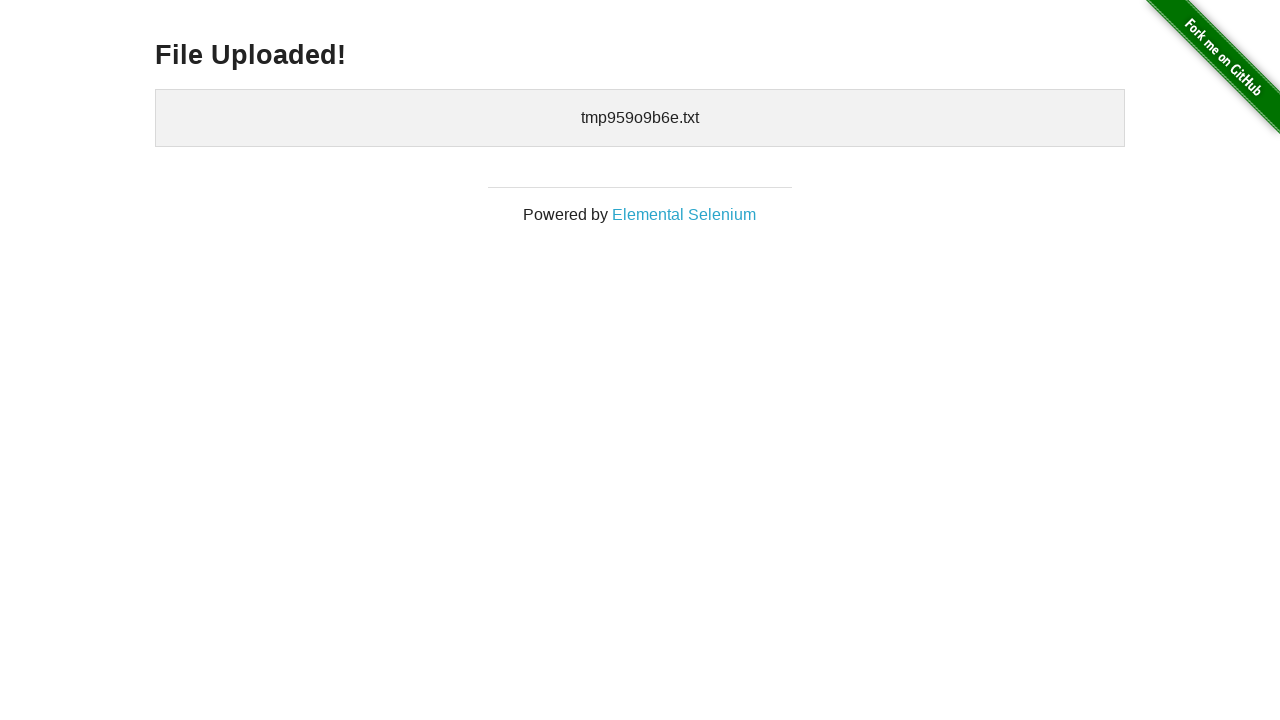

Cleaned up temporary test file
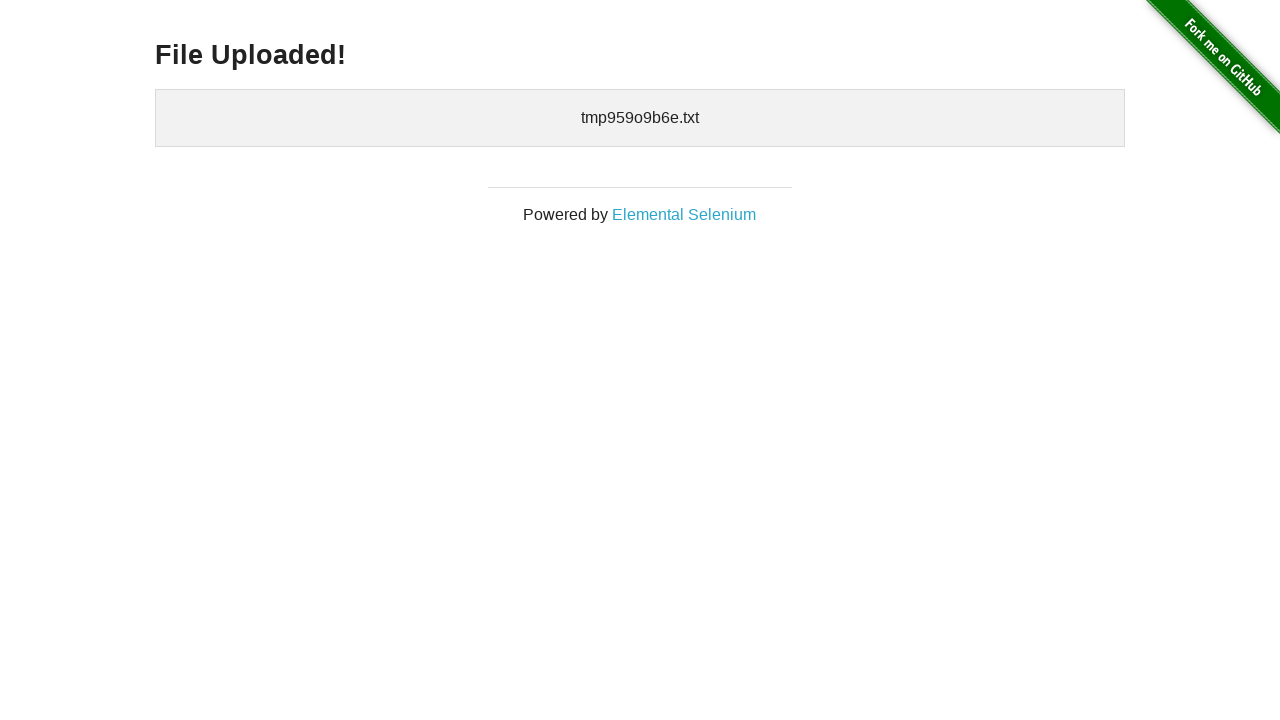

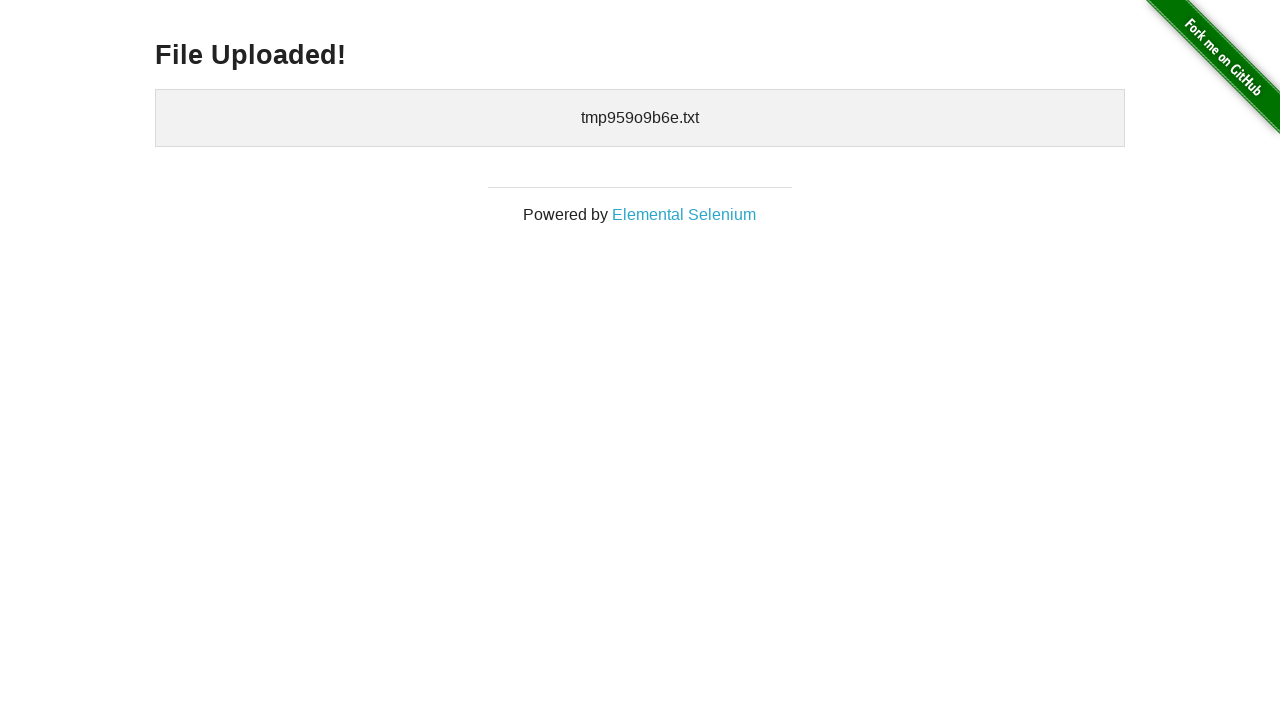